Tests dynamic control functionality by verifying a textbox is initially disabled, clicking Enable button, and confirming the textbox becomes enabled with a success message

Starting URL: https://the-internet.herokuapp.com/dynamic_controls

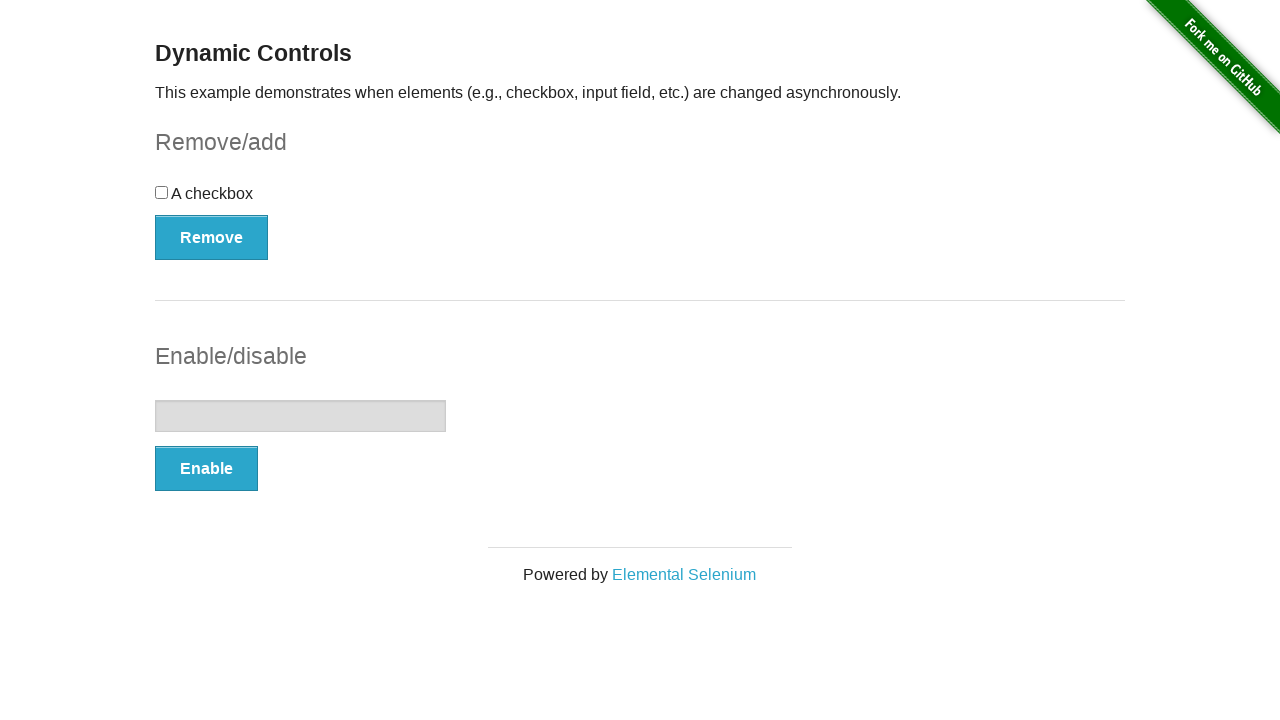

Verified textbox is initially disabled
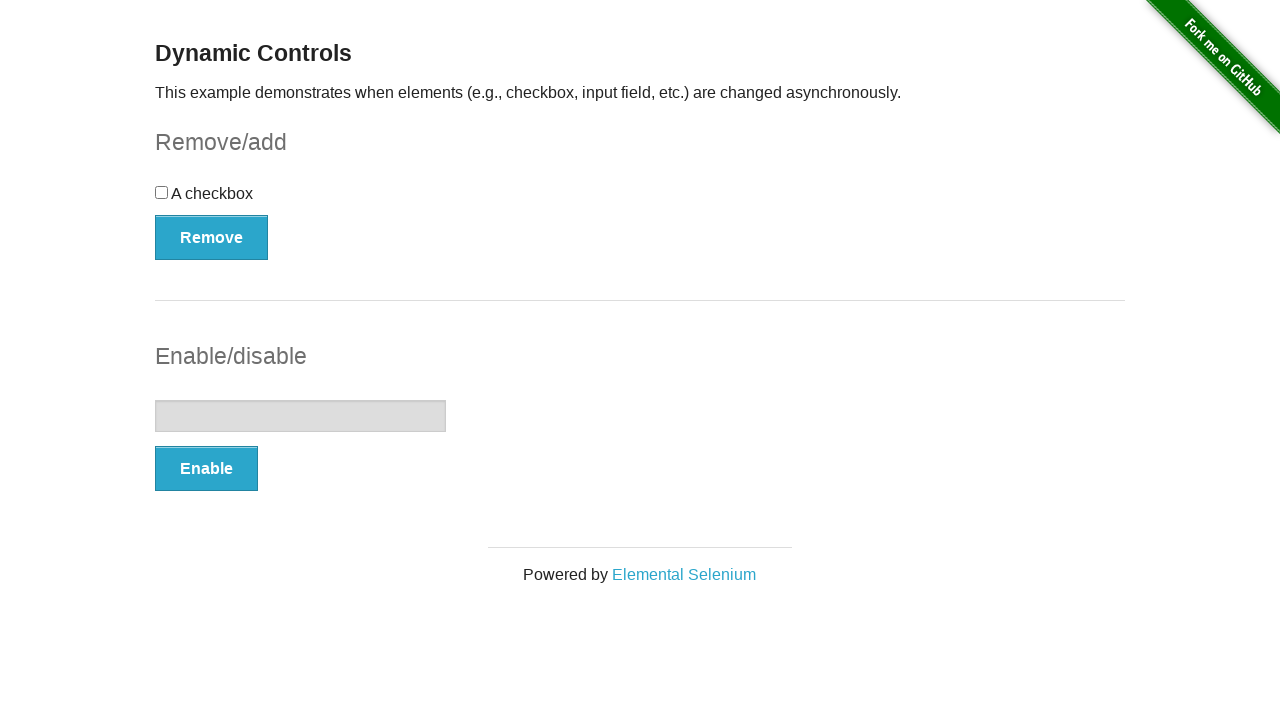

Clicked Enable button at (206, 469) on button:has-text('Enable')
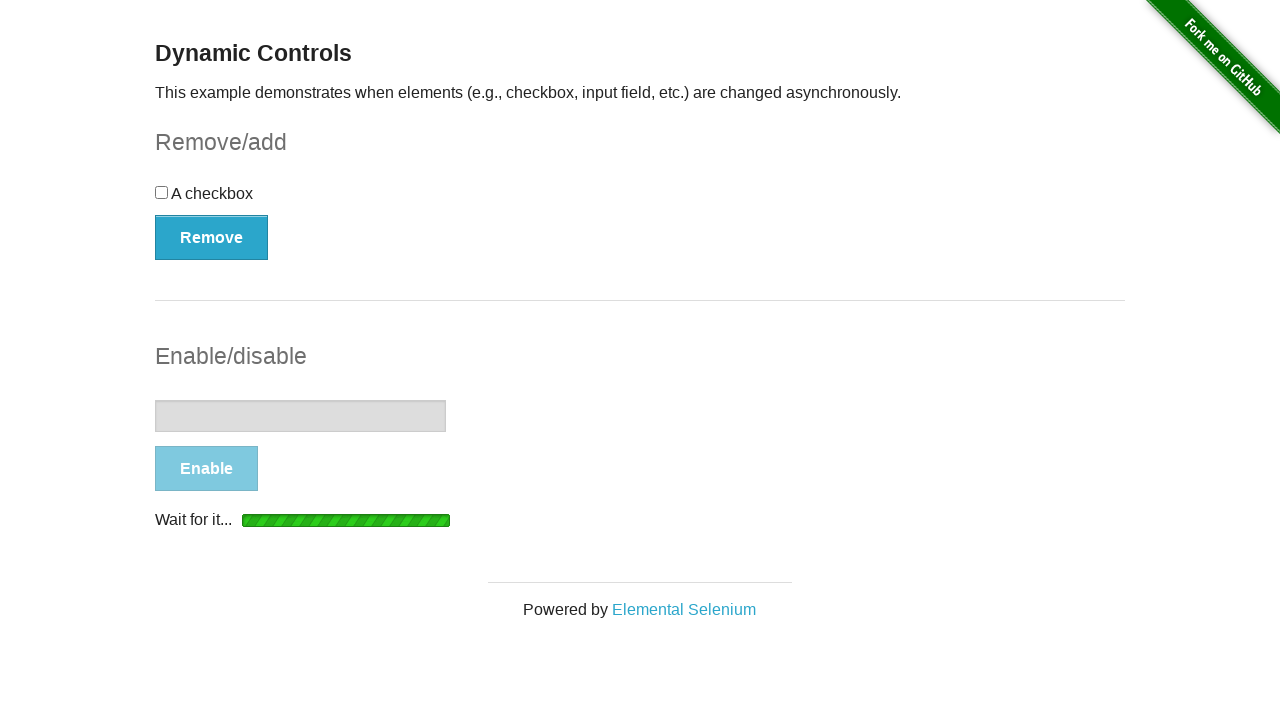

Waited for textbox to become enabled
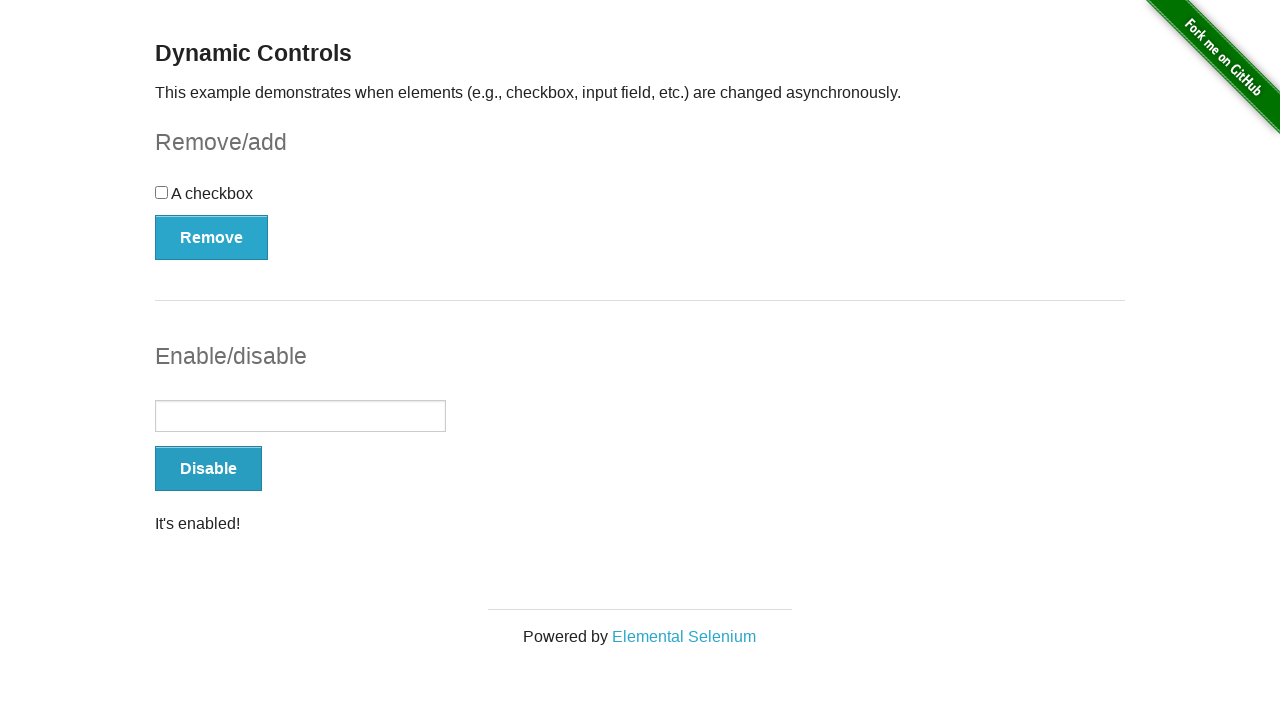

Verified success message is visible
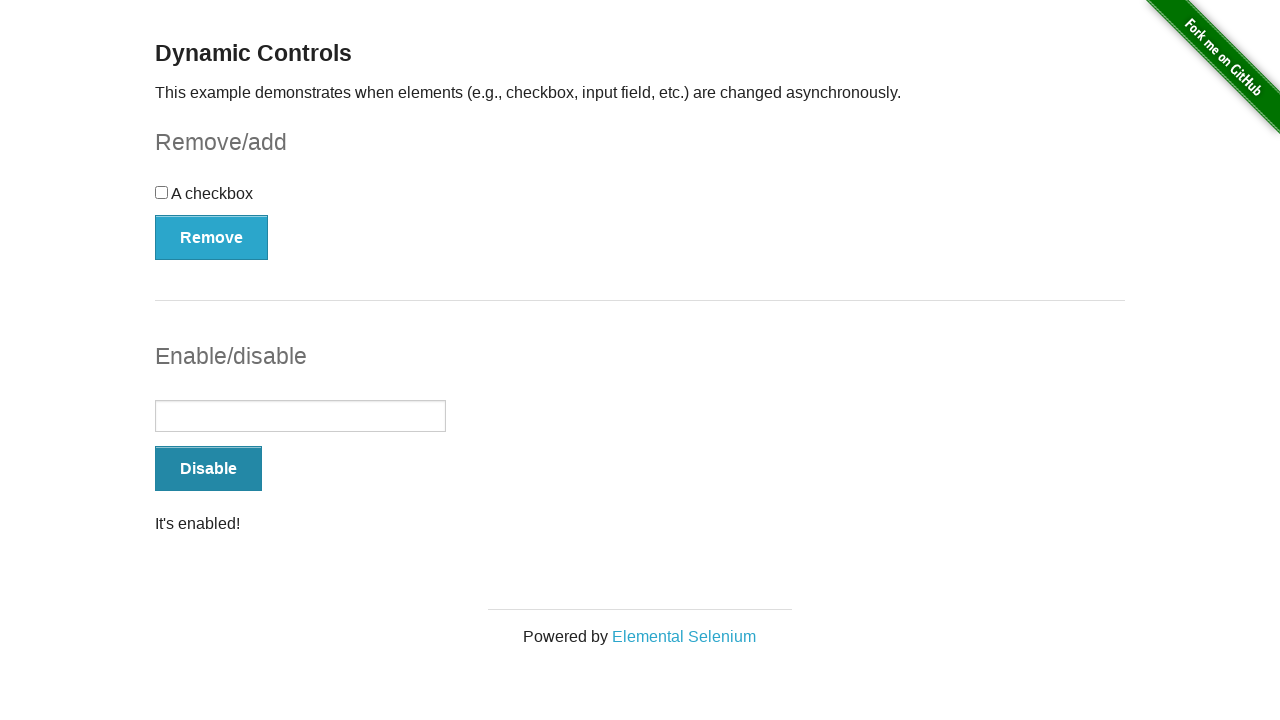

Verified message contains 'It's enabled!'
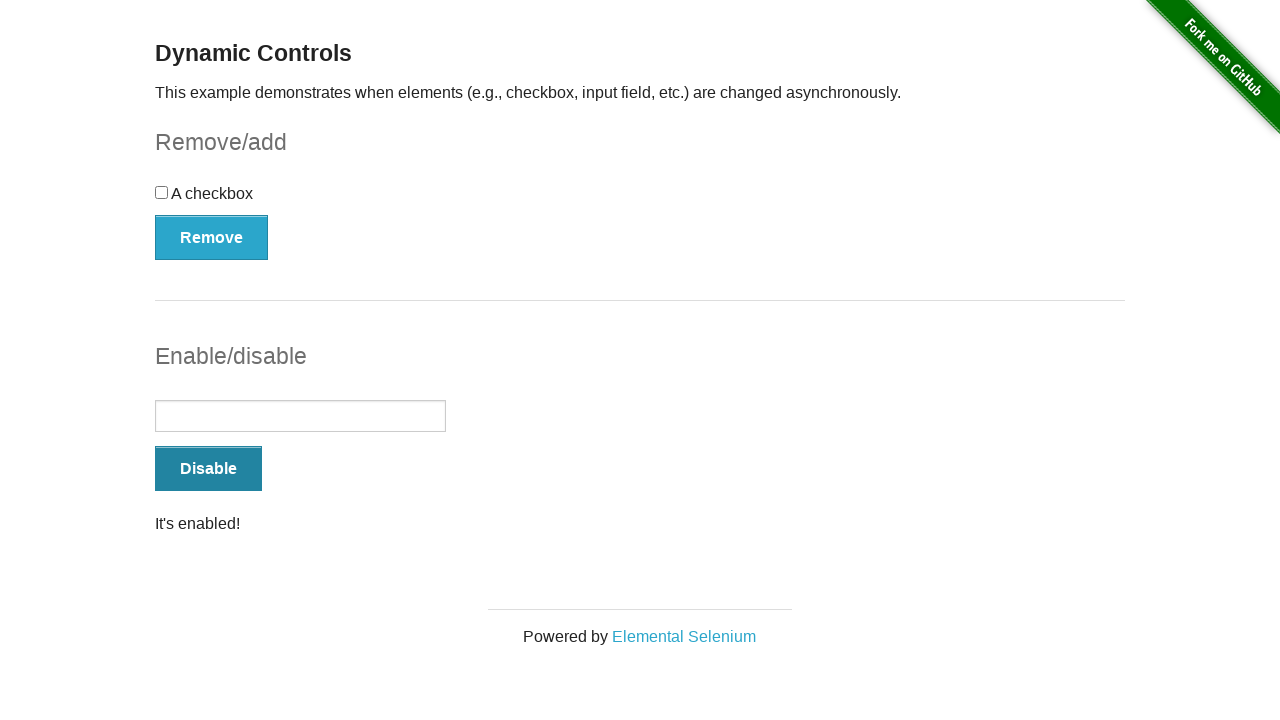

Verified textbox is now enabled
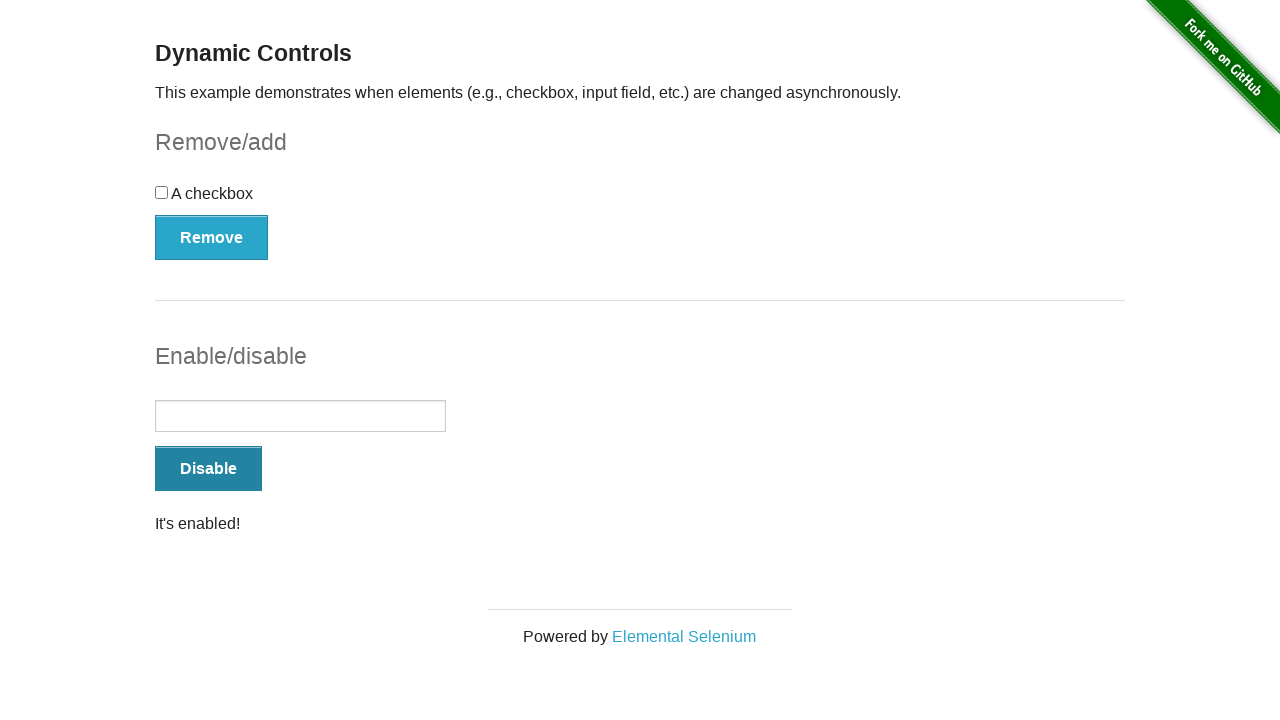

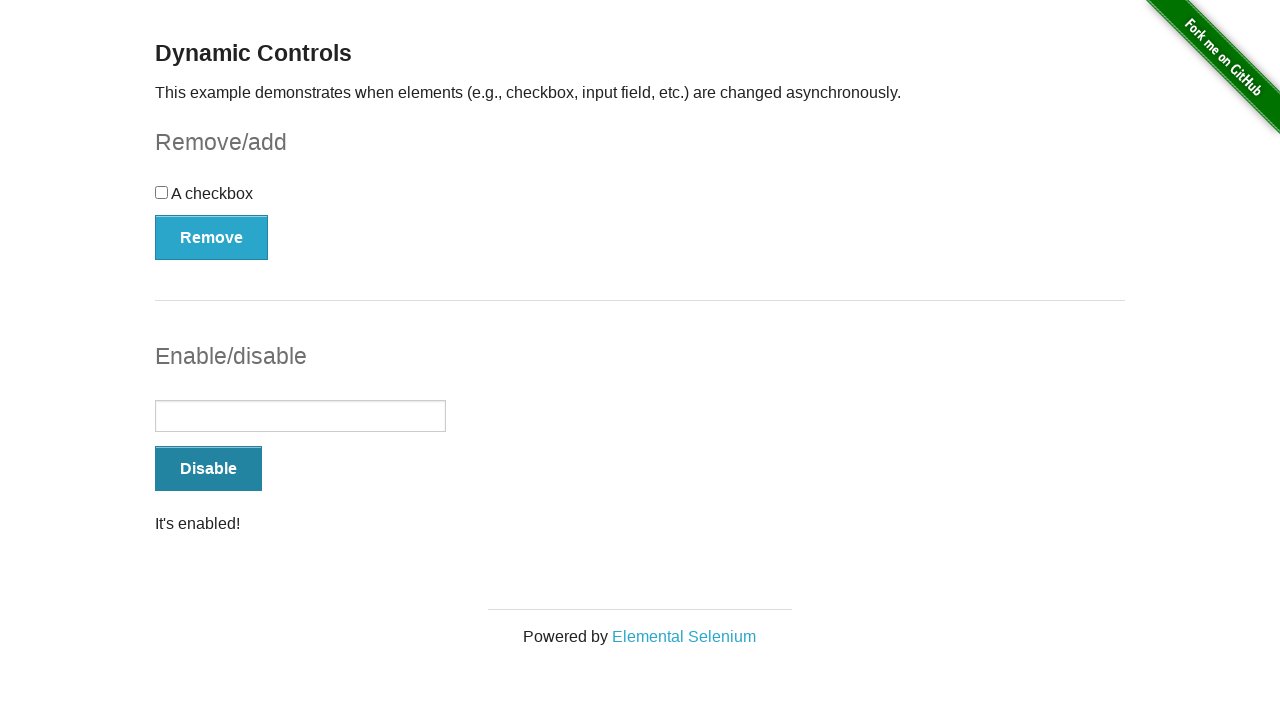